Tests explicit wait functionality by clicking a button that starts a timer and waiting for an element to become visible

Starting URL: http://seleniumpractise.blogspot.in/2016/08/how-to-use-explicit-wait-in-selenium.html

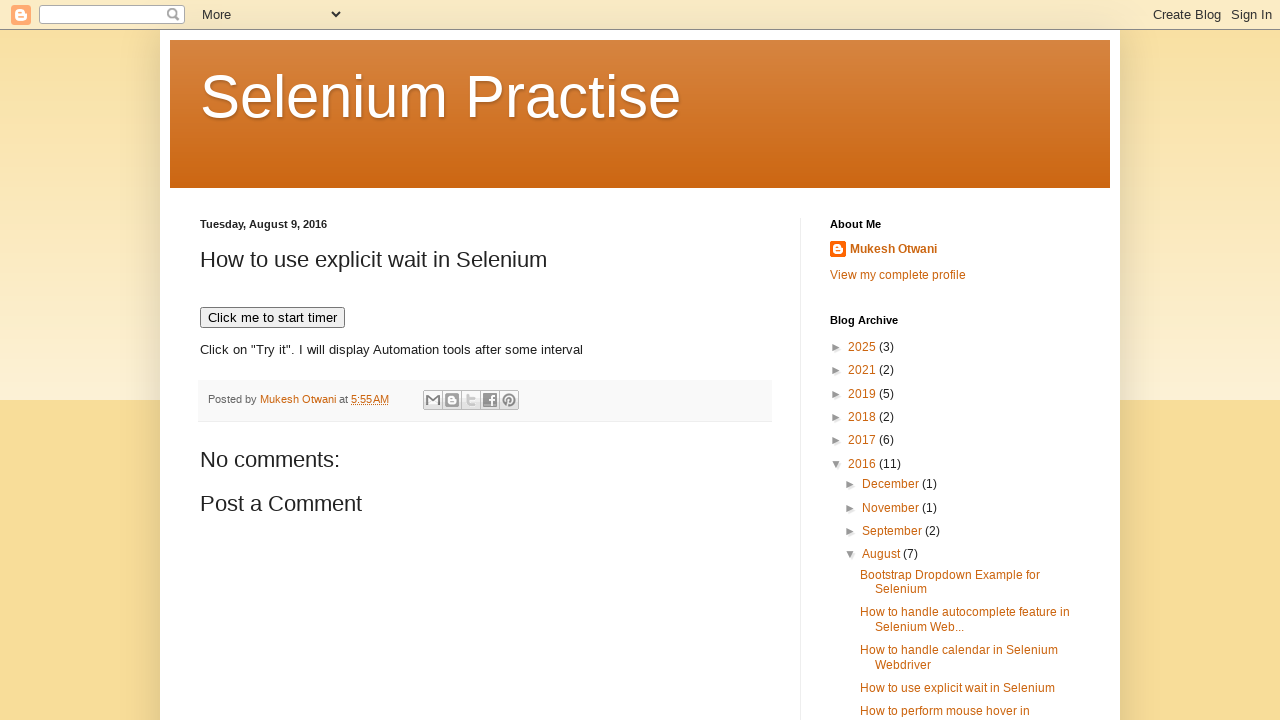

Navigated to explicit wait test page
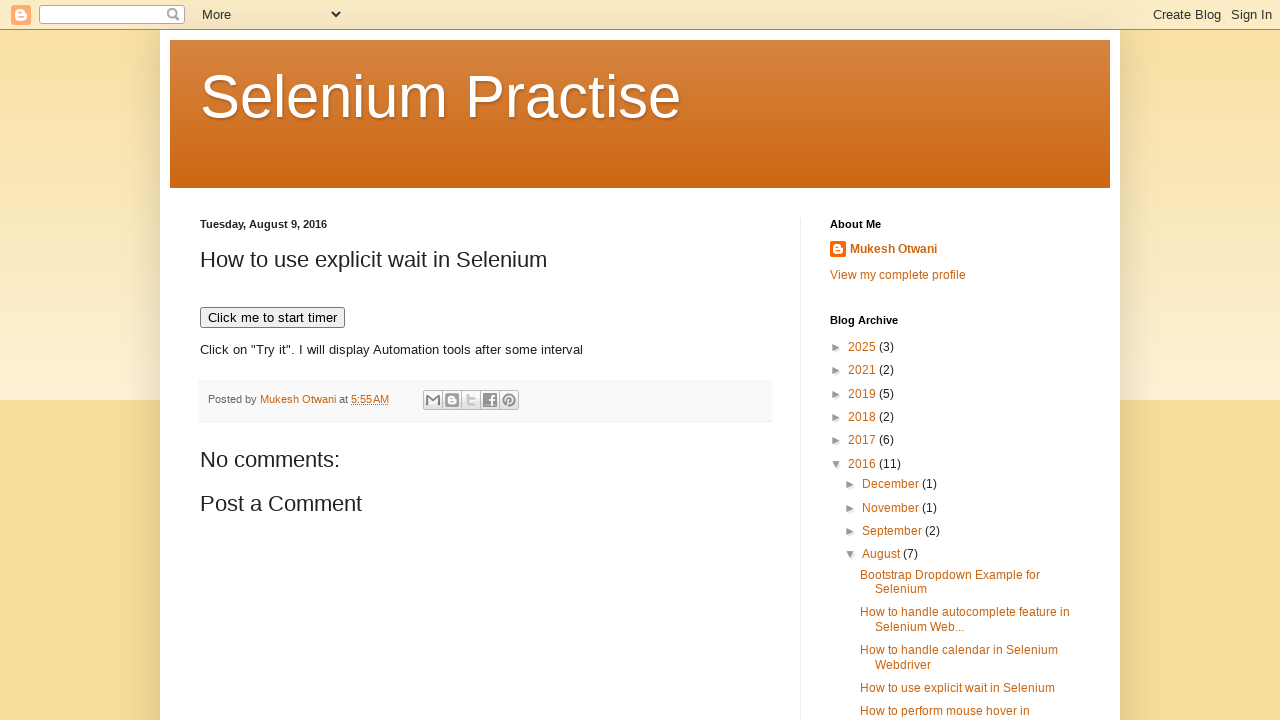

Clicked button to start timer at (272, 318) on xpath=//button[text()='Click me to start timer']
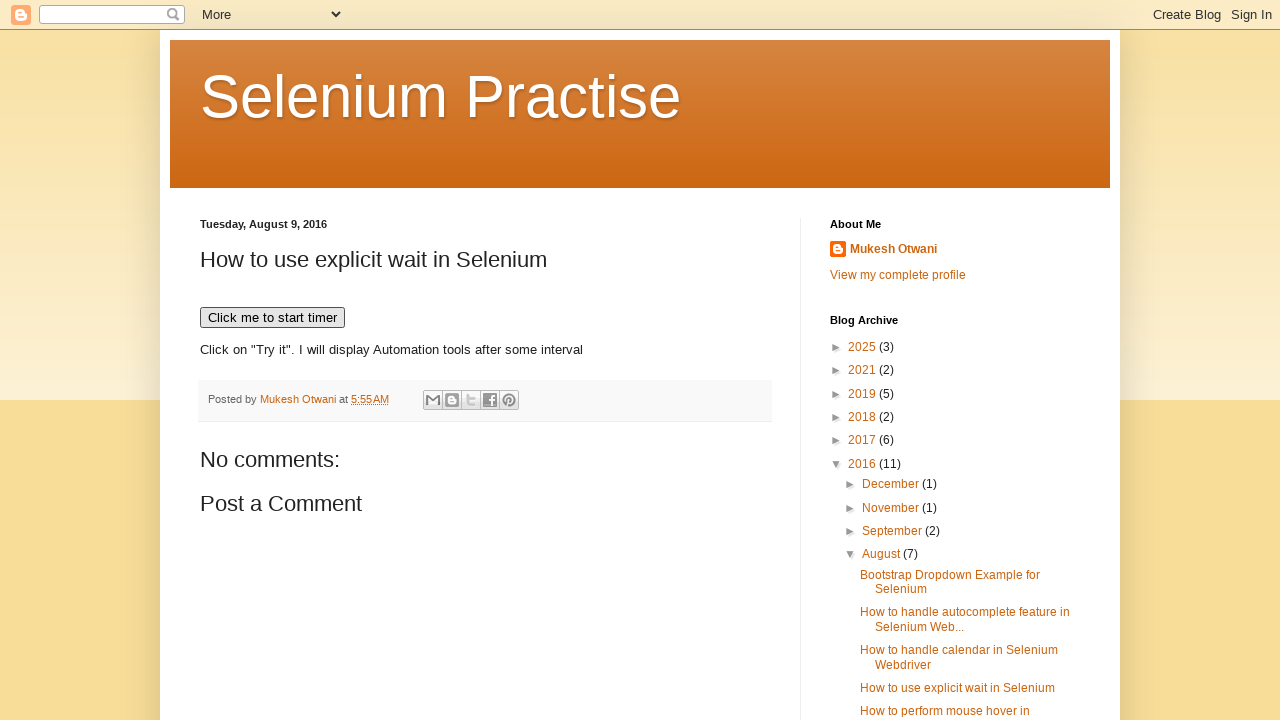

QTP element became visible after explicit wait
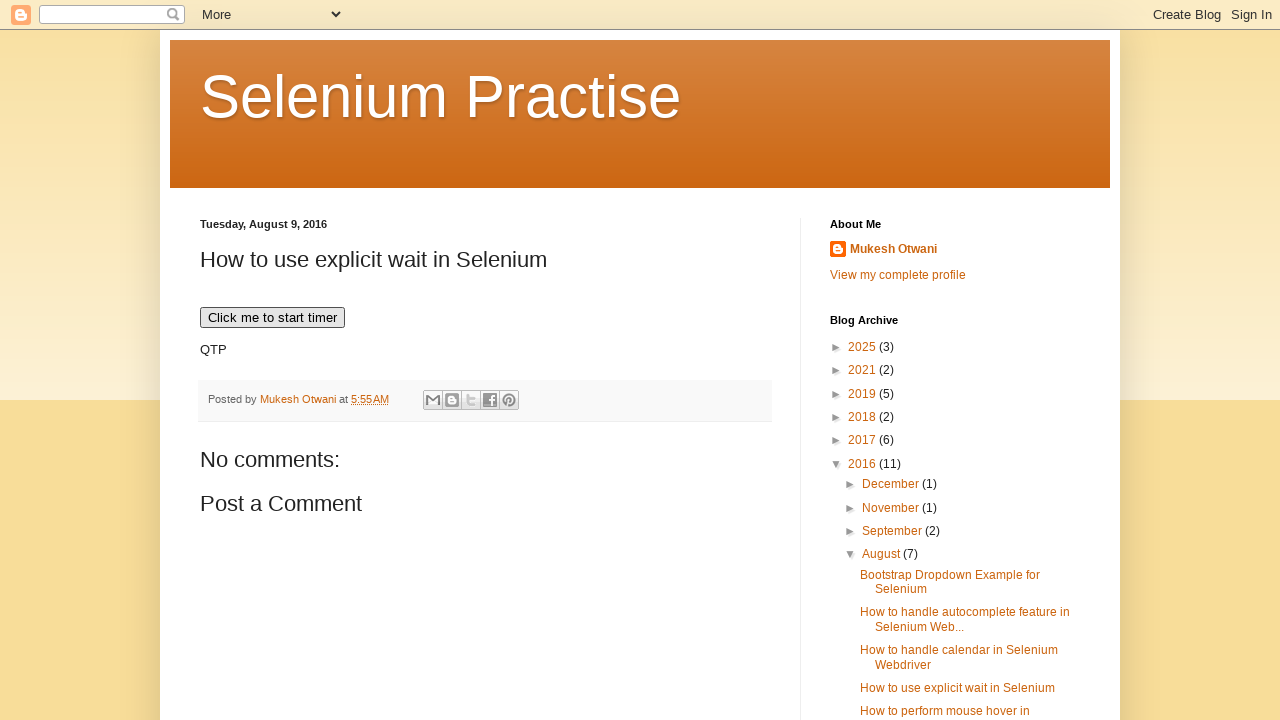

Verified QTP element is visible
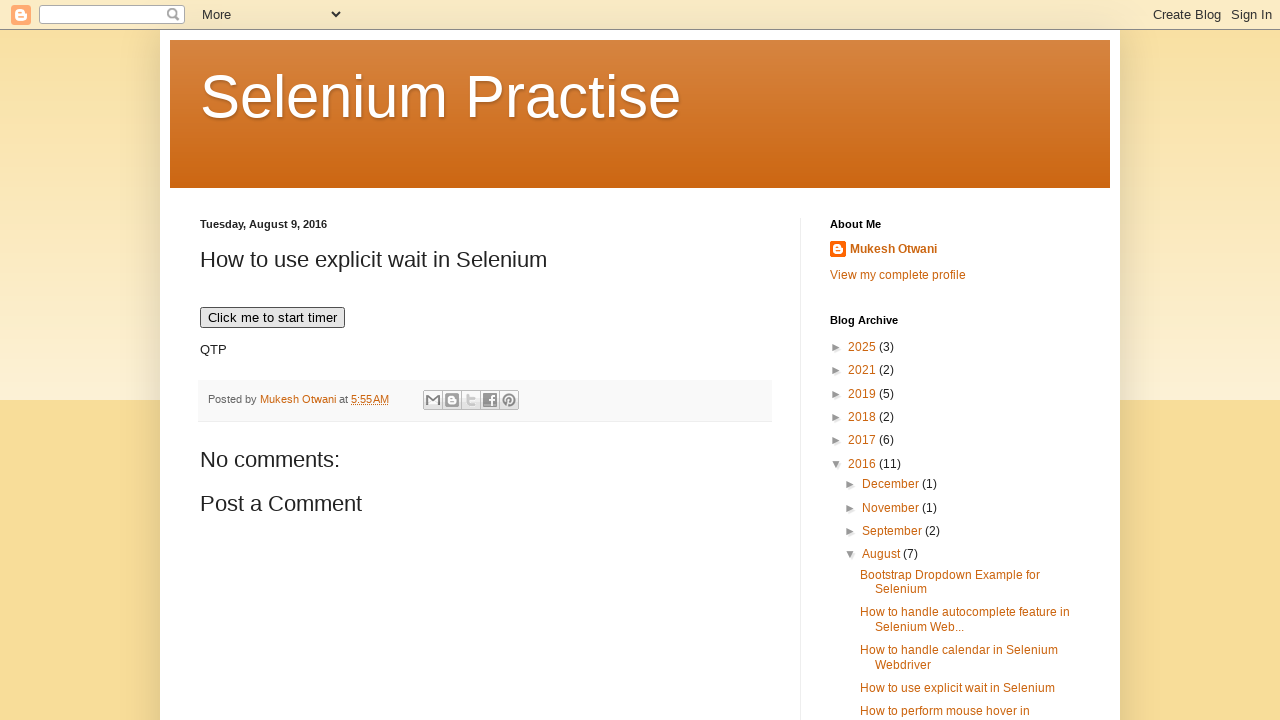

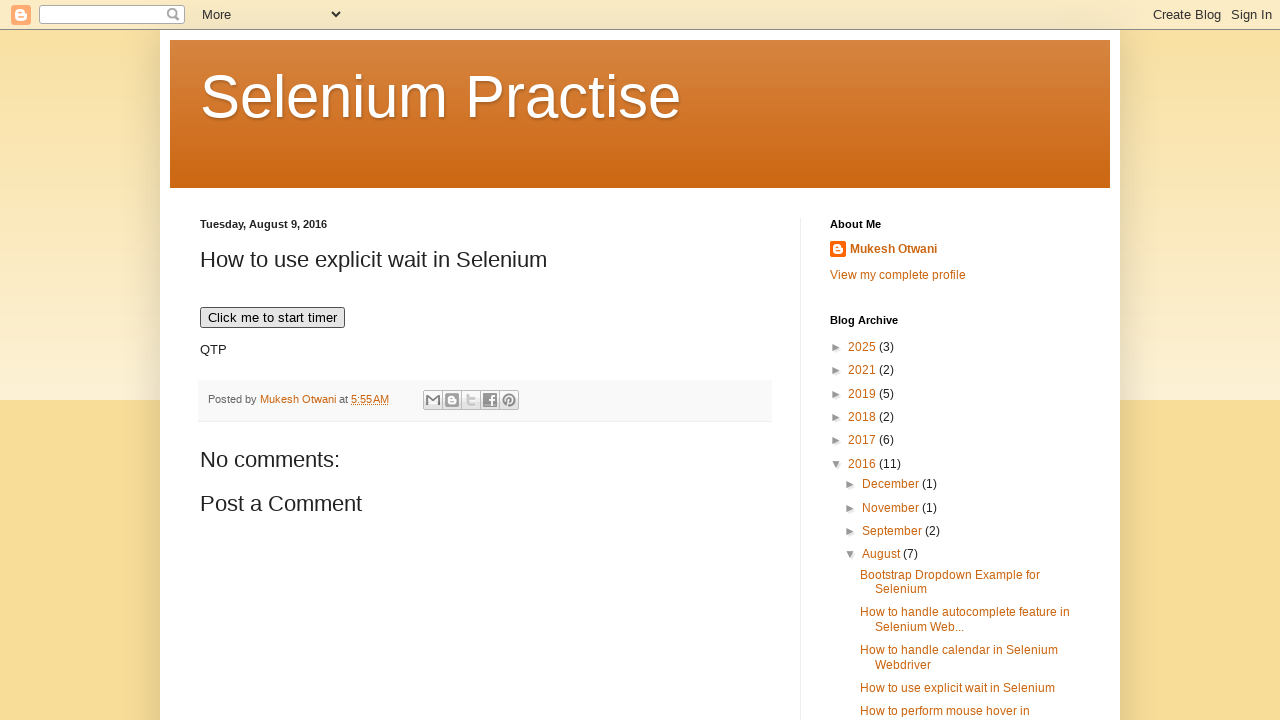